Tests JavaScript executor functionality by scrolling to the bottom of the page and then scrolling to a specific element

Starting URL: https://the-internet.herokuapp.com/

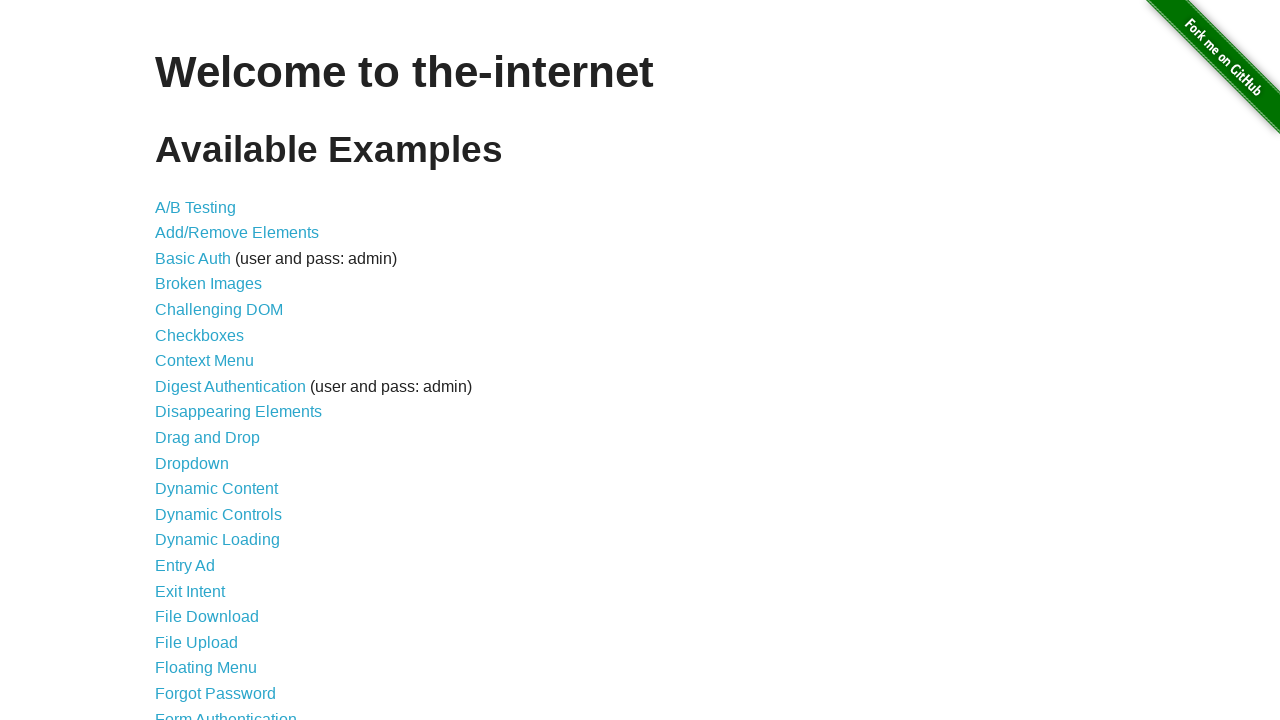

Scrolled to the bottom of the page using JavaScript executor
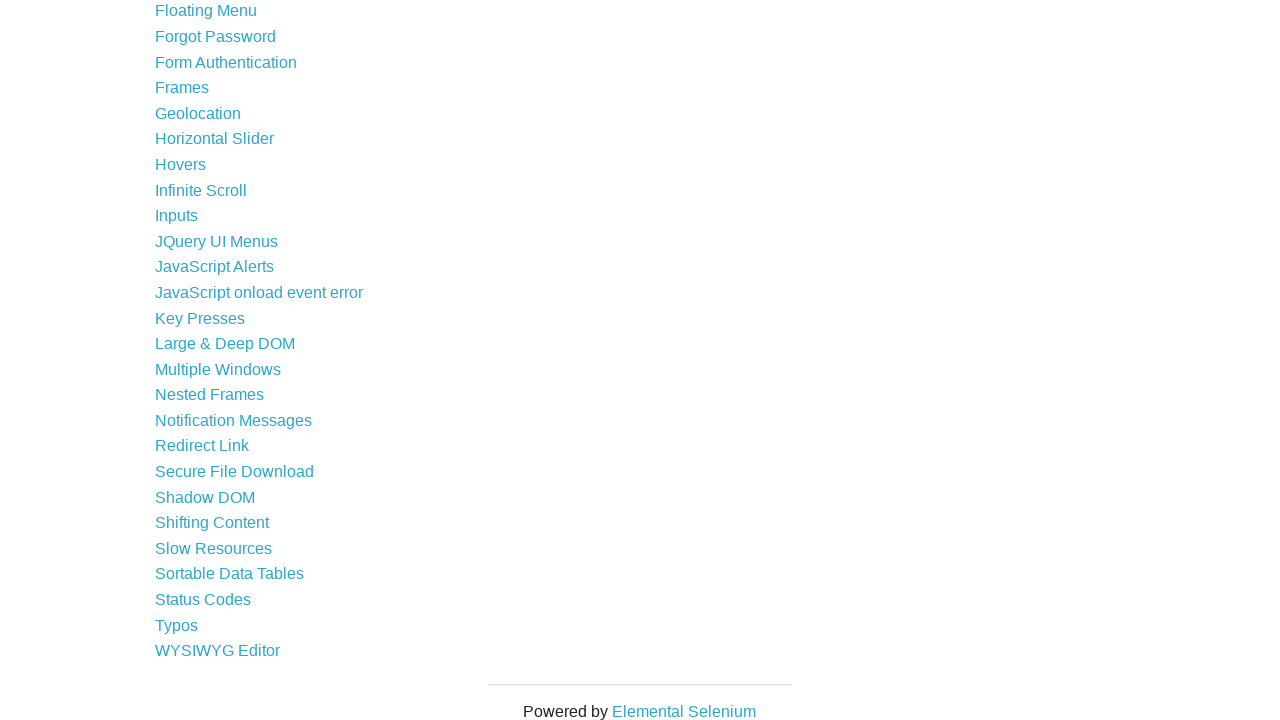

Waited 1 second for scroll animation to complete
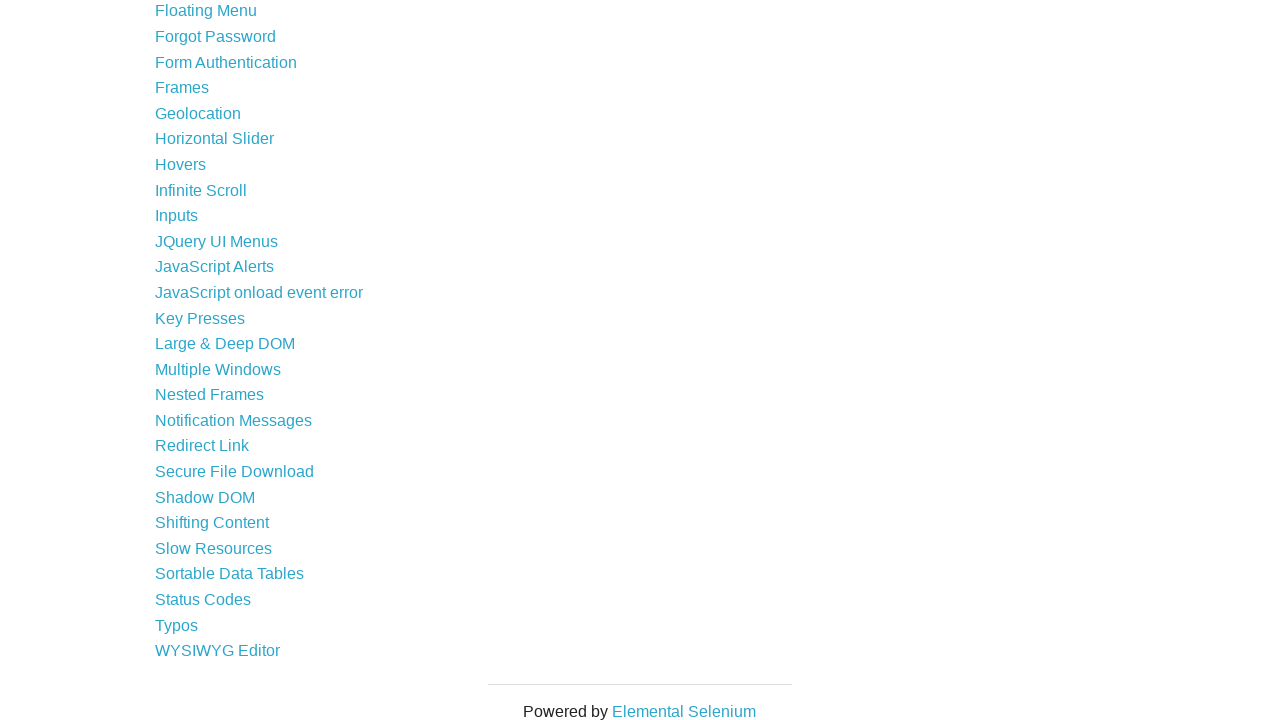

Located the disappearing elements link
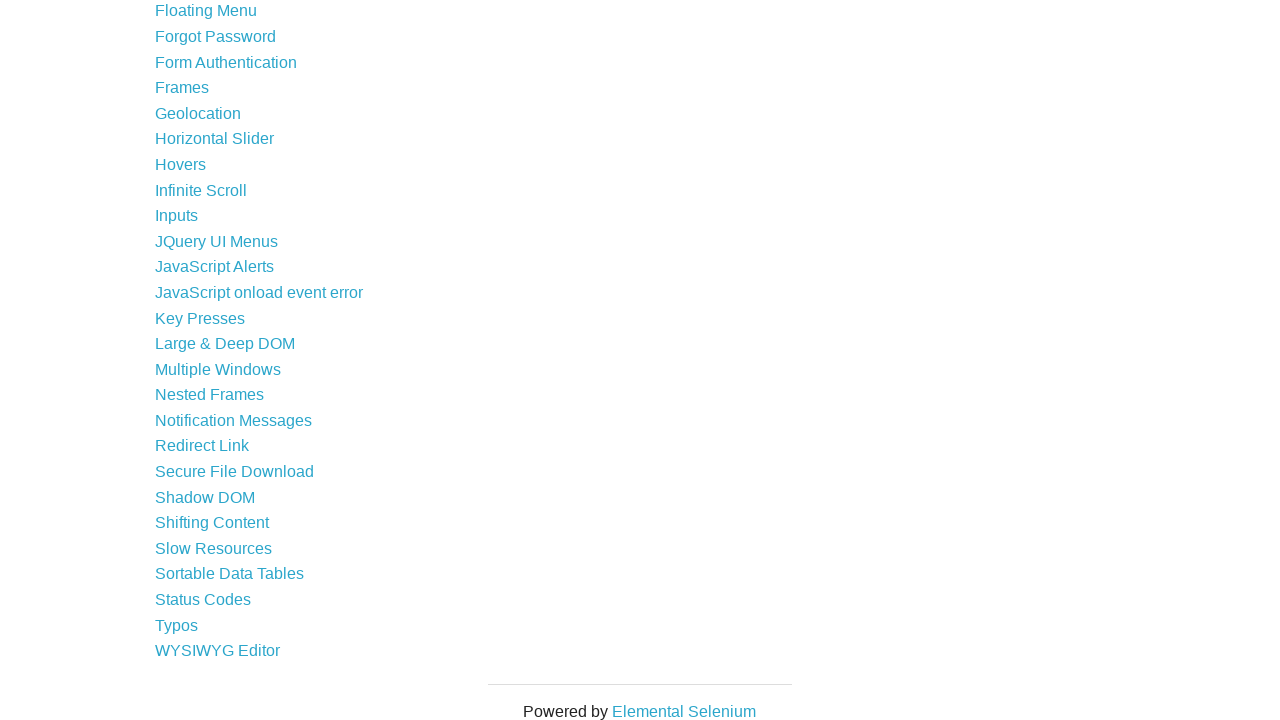

Scrolled to the disappearing elements link element
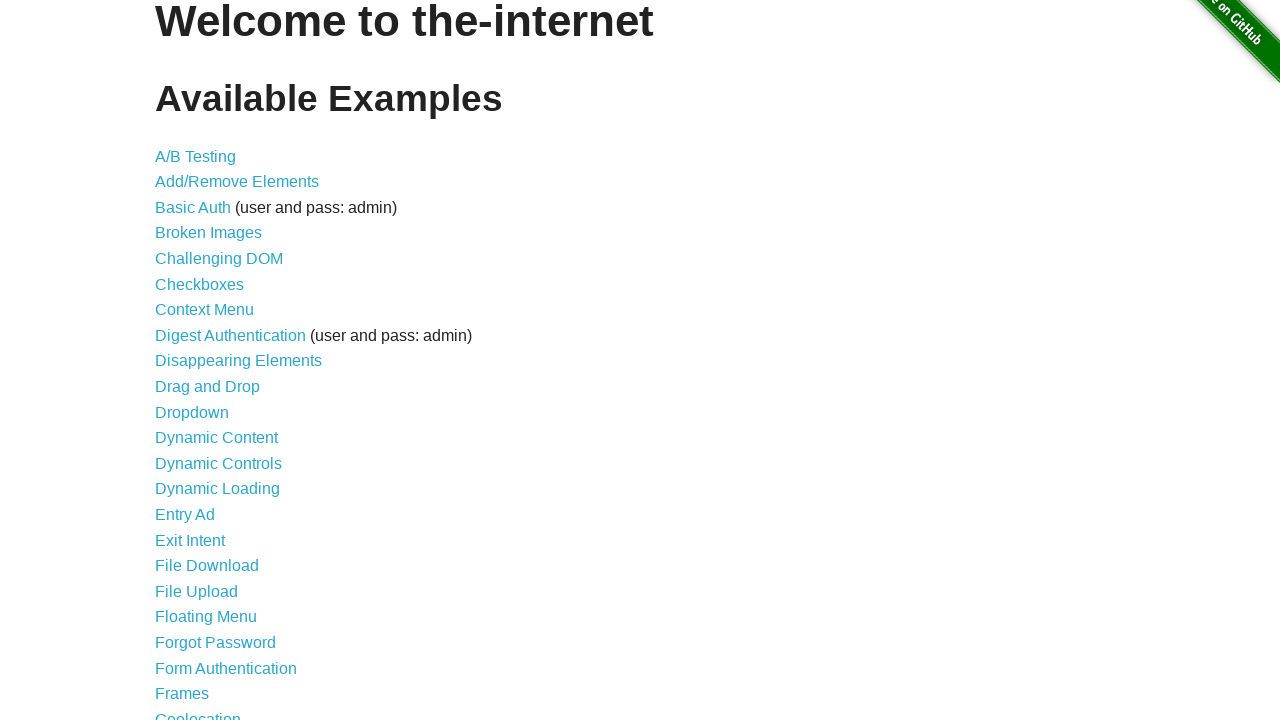

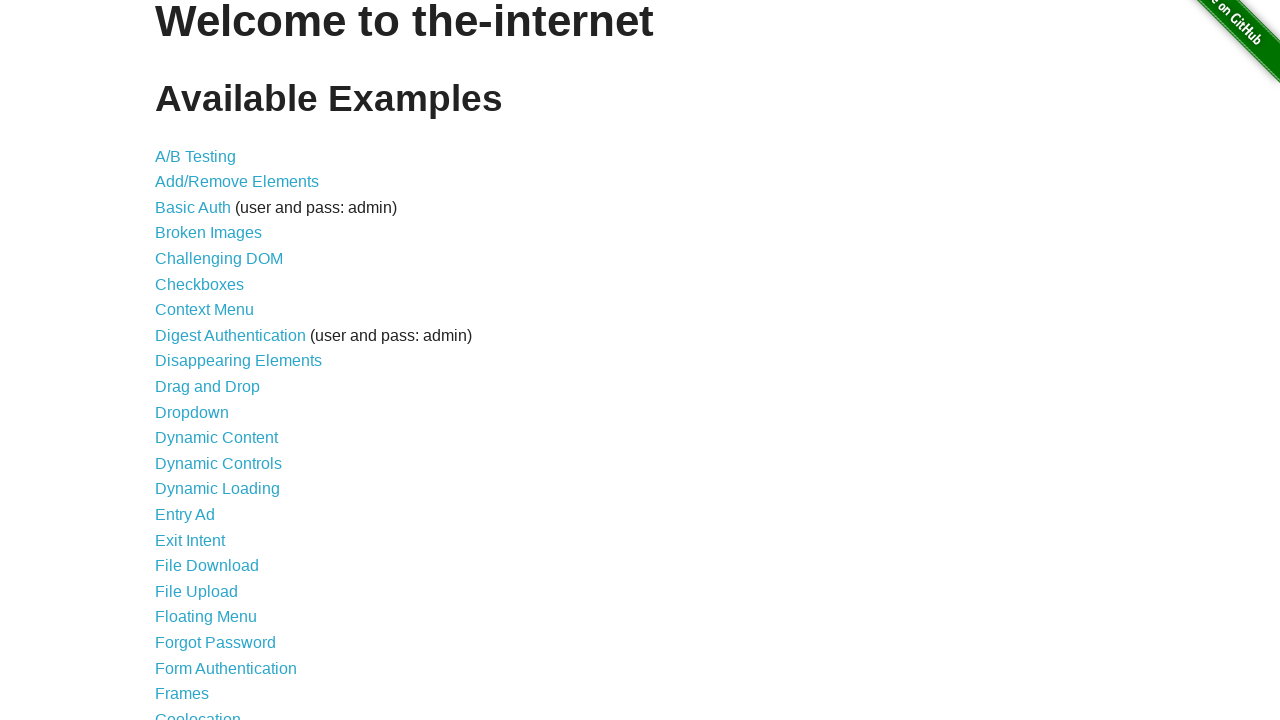